Tests date selection functionality on a bus booking website by opening the calendar and selecting a specific date (28th)

Starting URL: https://www.apsrtconline.in/oprs-web

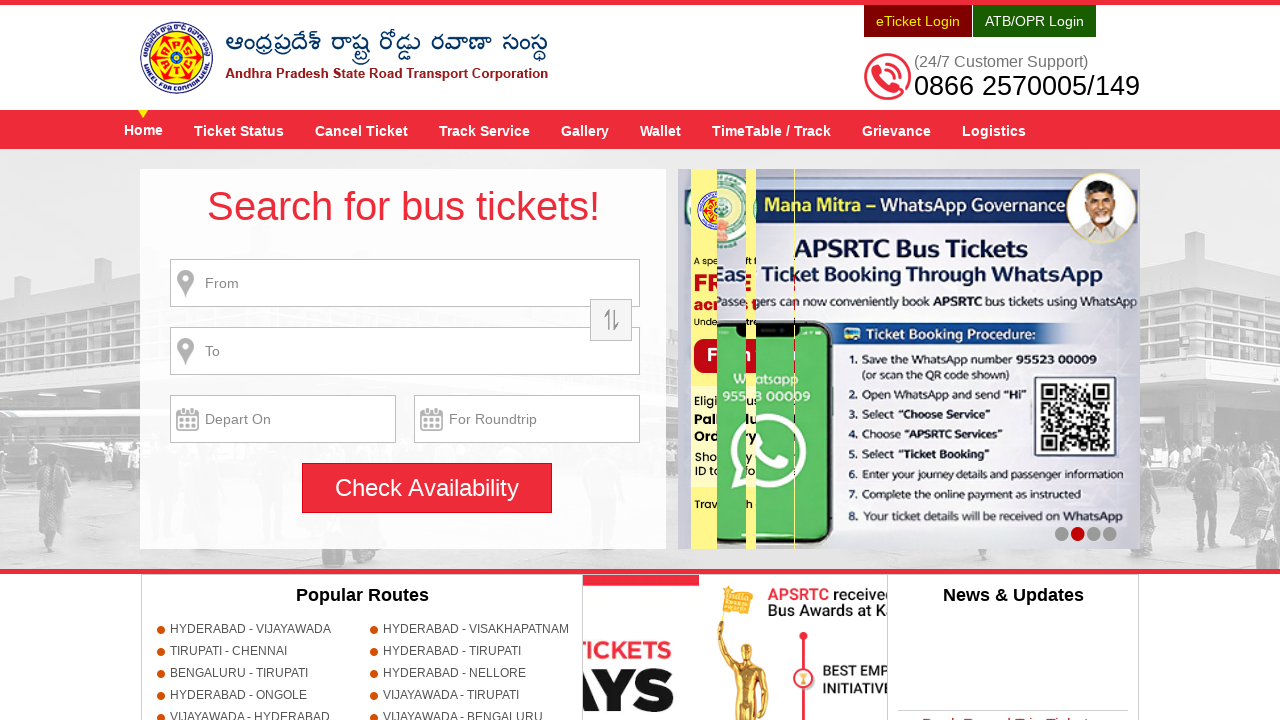

Clicked on journey date field to open calendar at (283, 419) on input[name='txtJourneyDate']
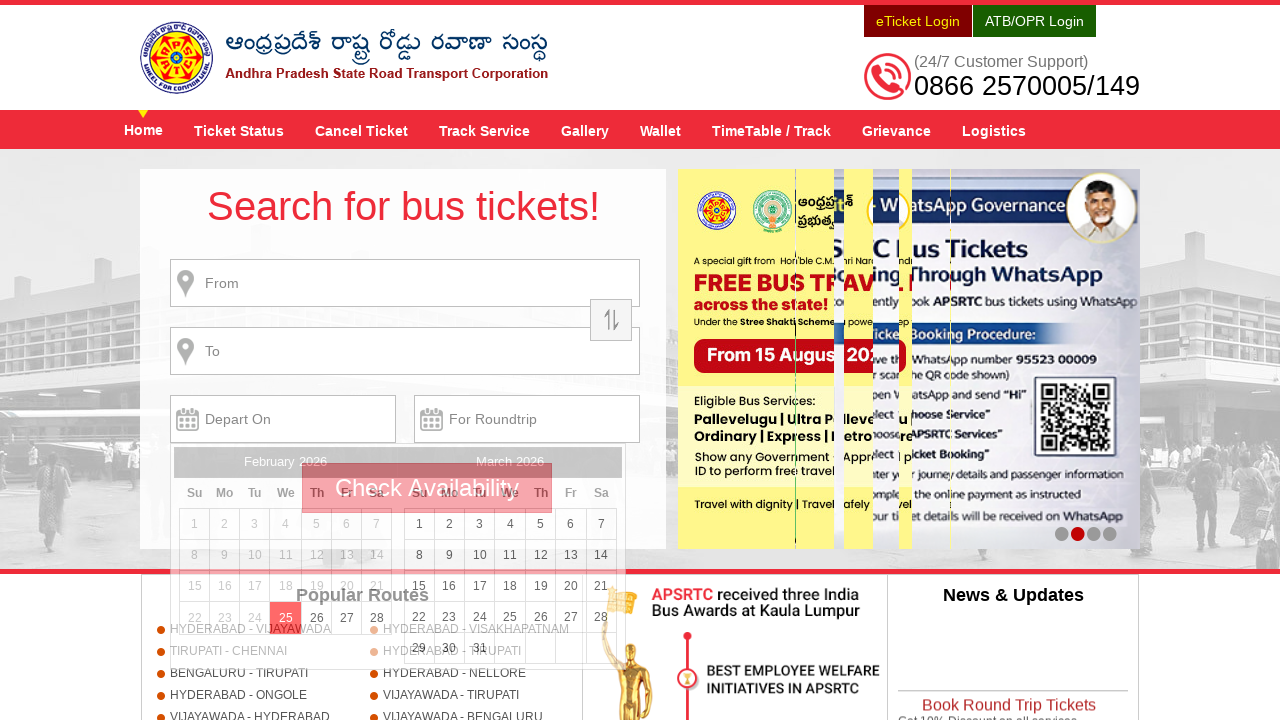

Calendar appeared and loaded
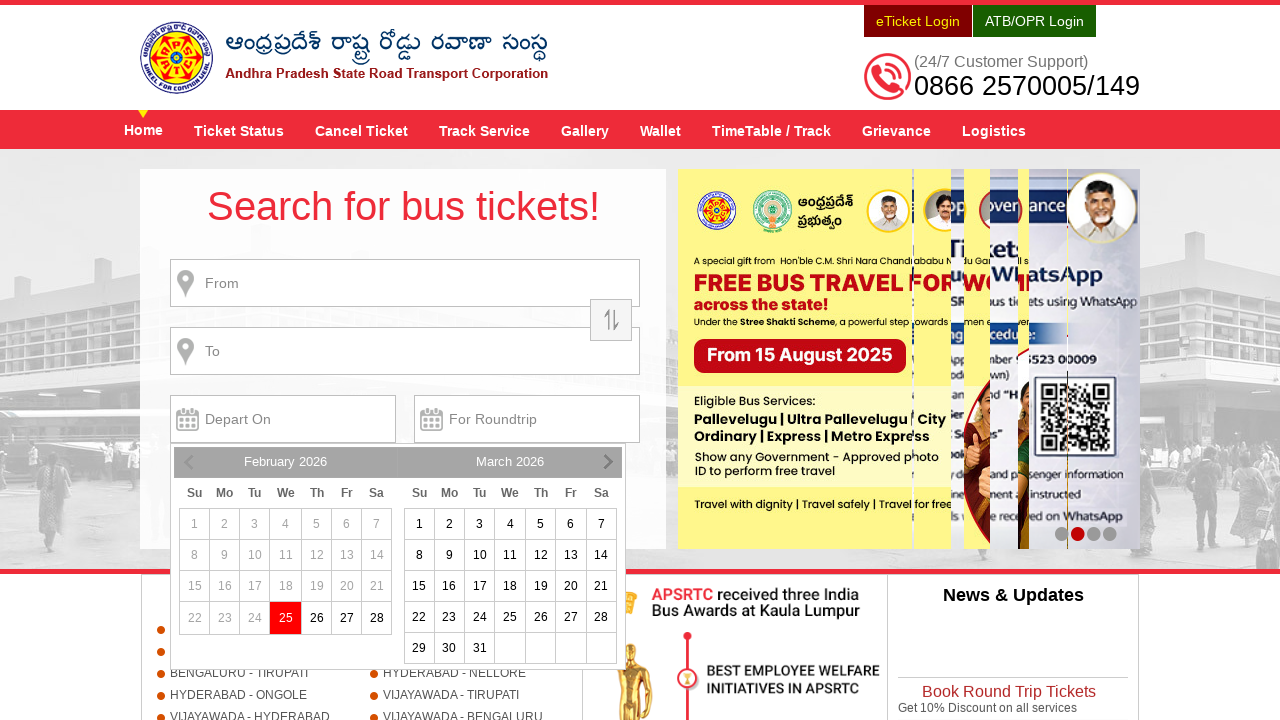

Found 4 rows in calendar table
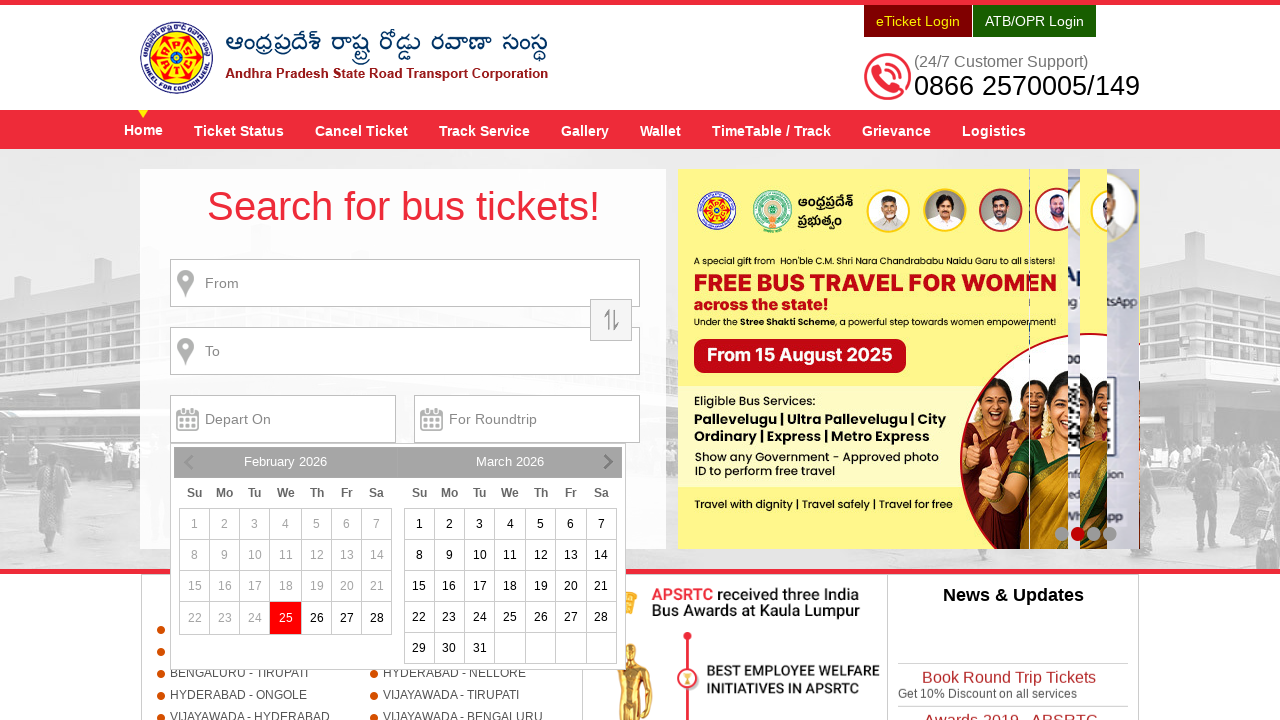

Selected date 28 from calendar at (377, 618) on (//table[@class='ui-datepicker-calendar'])[1]/tbody/tr[4]/td[7]
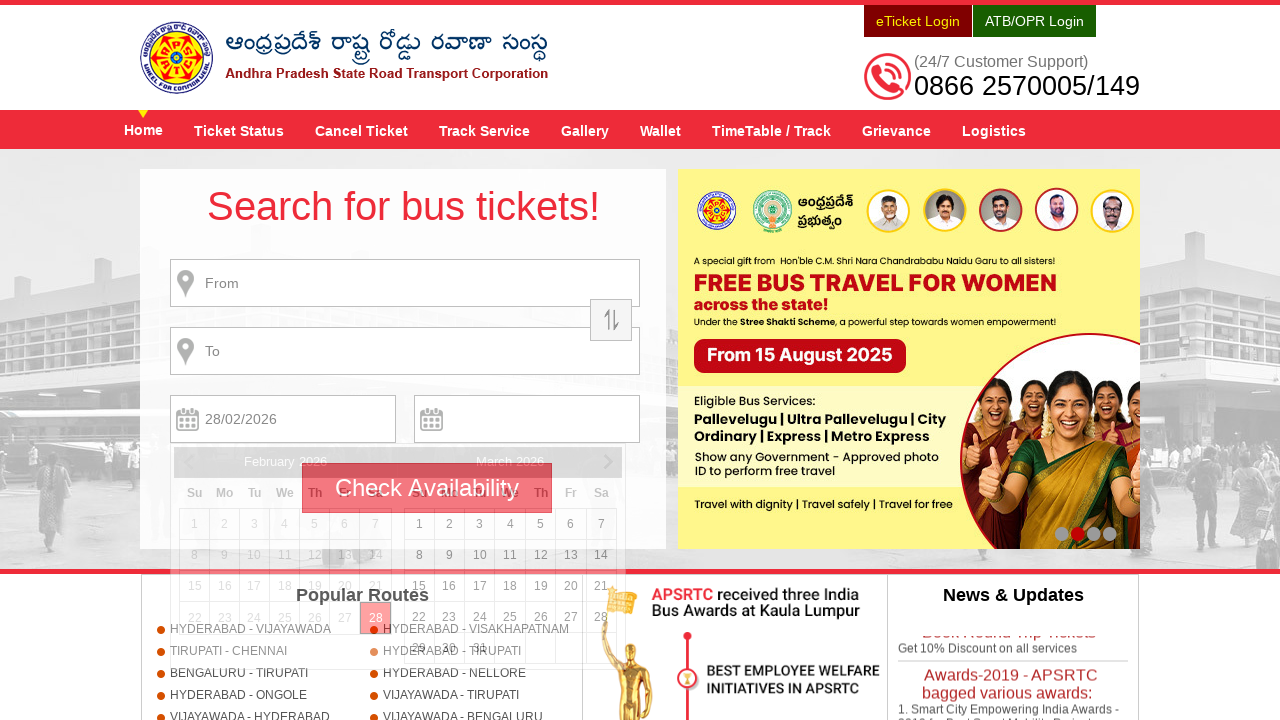

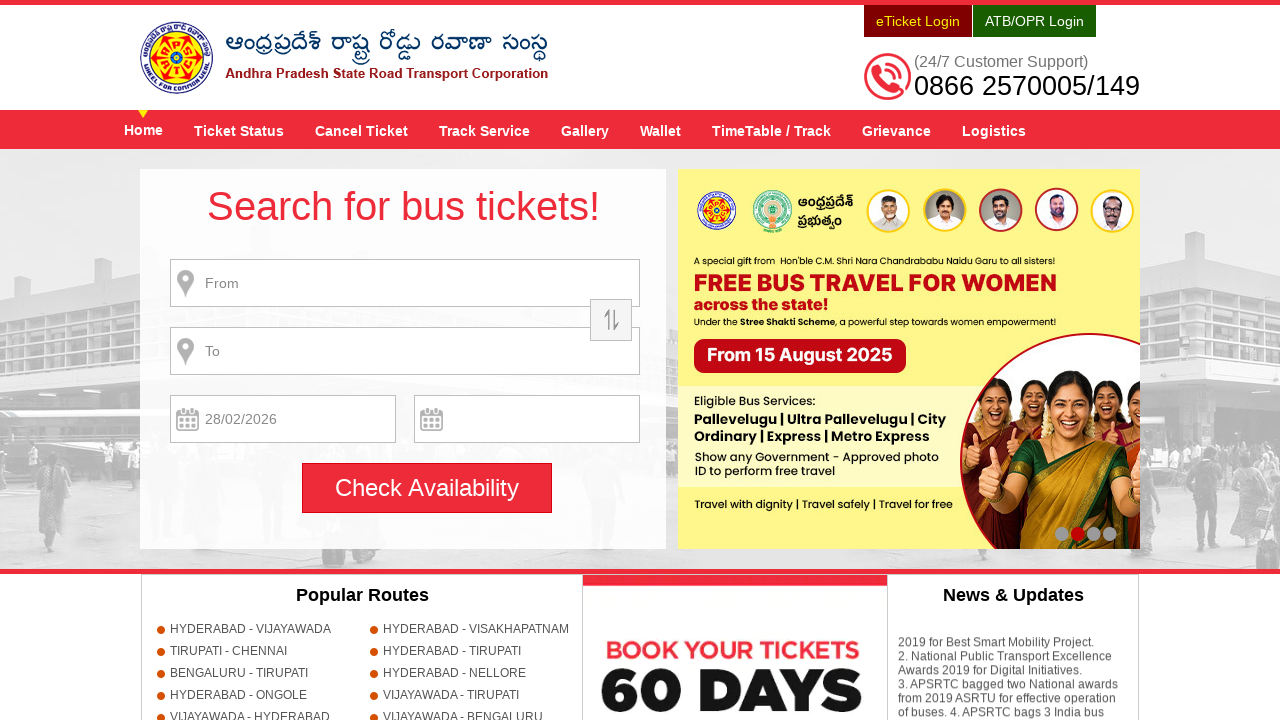